Tests a practice form by filling in the first name and last name fields on the DemoQA automation practice form page.

Starting URL: https://demoqa.com/automation-practice-form

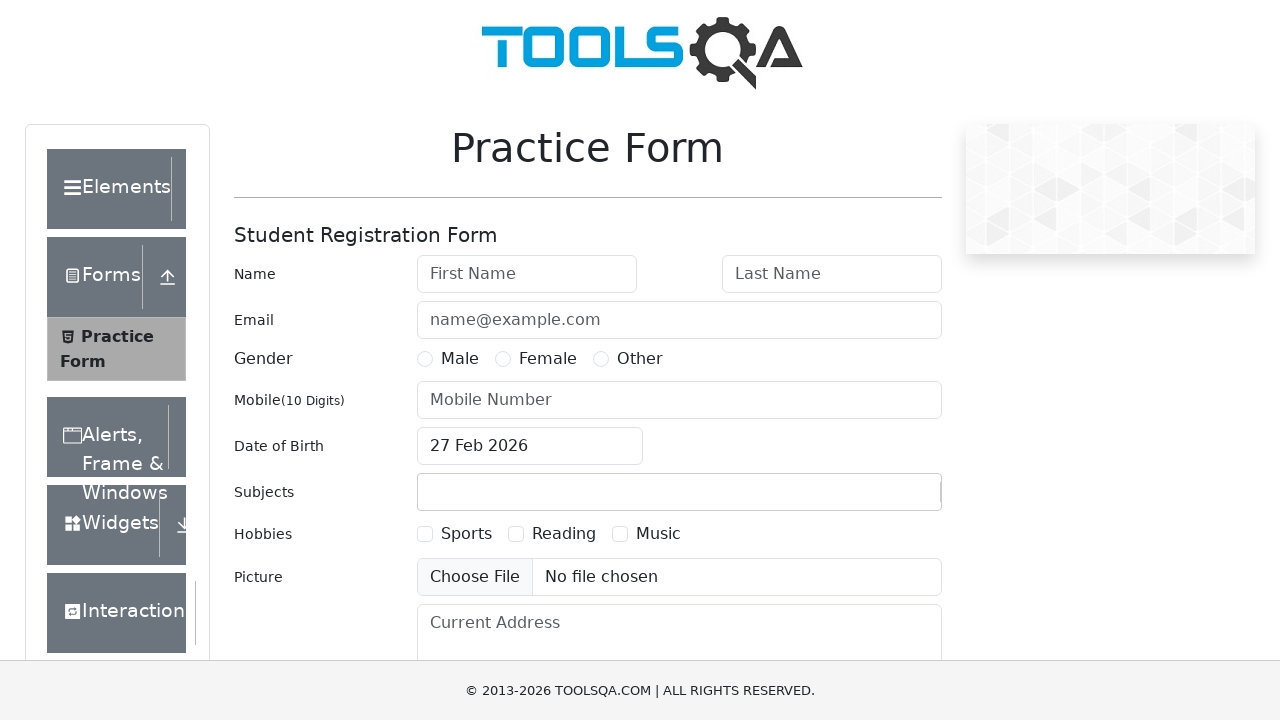

Navigated to DemoQA automation practice form page
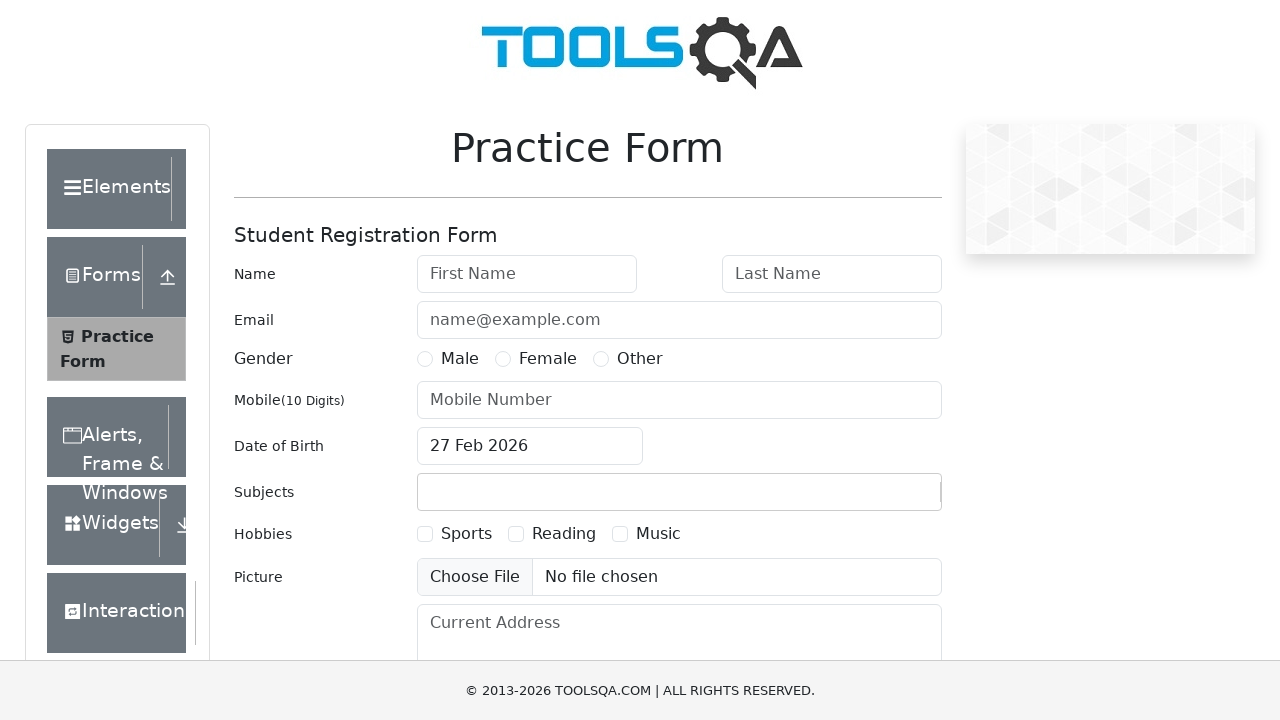

Filled first name field with 'Mahesh' on #firstName
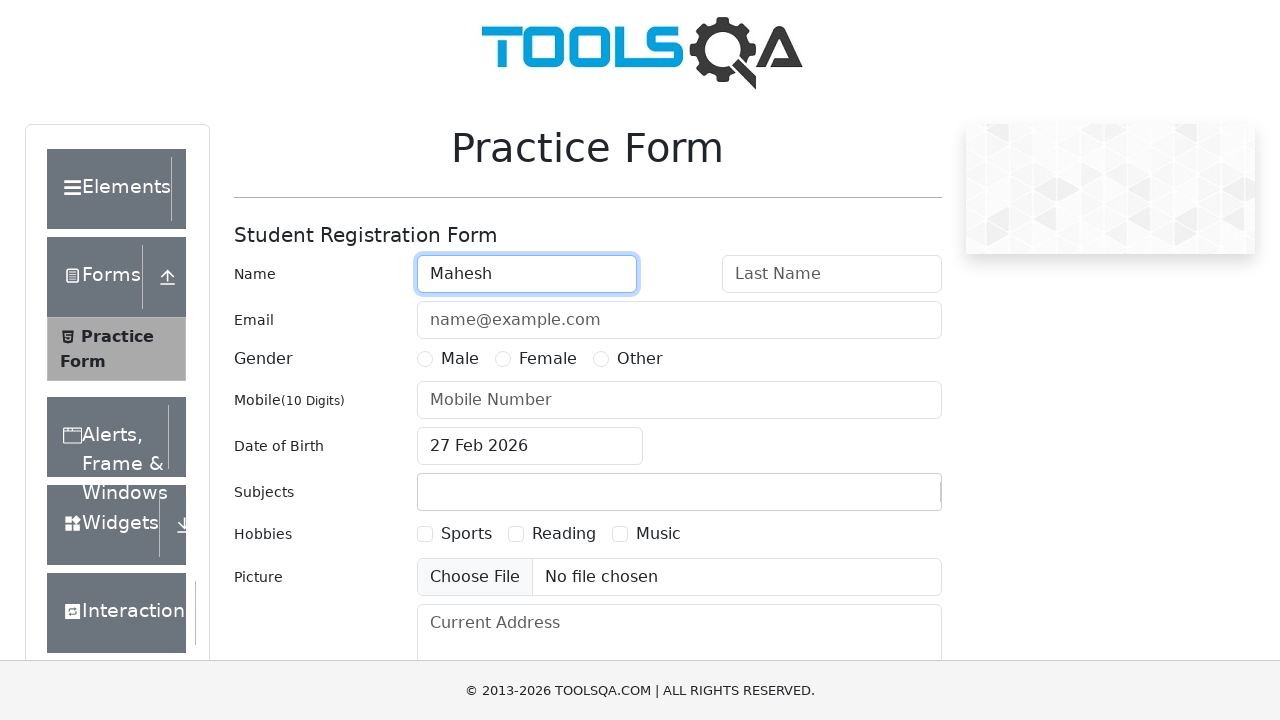

Filled last name field with 'Kafle' on #lastName
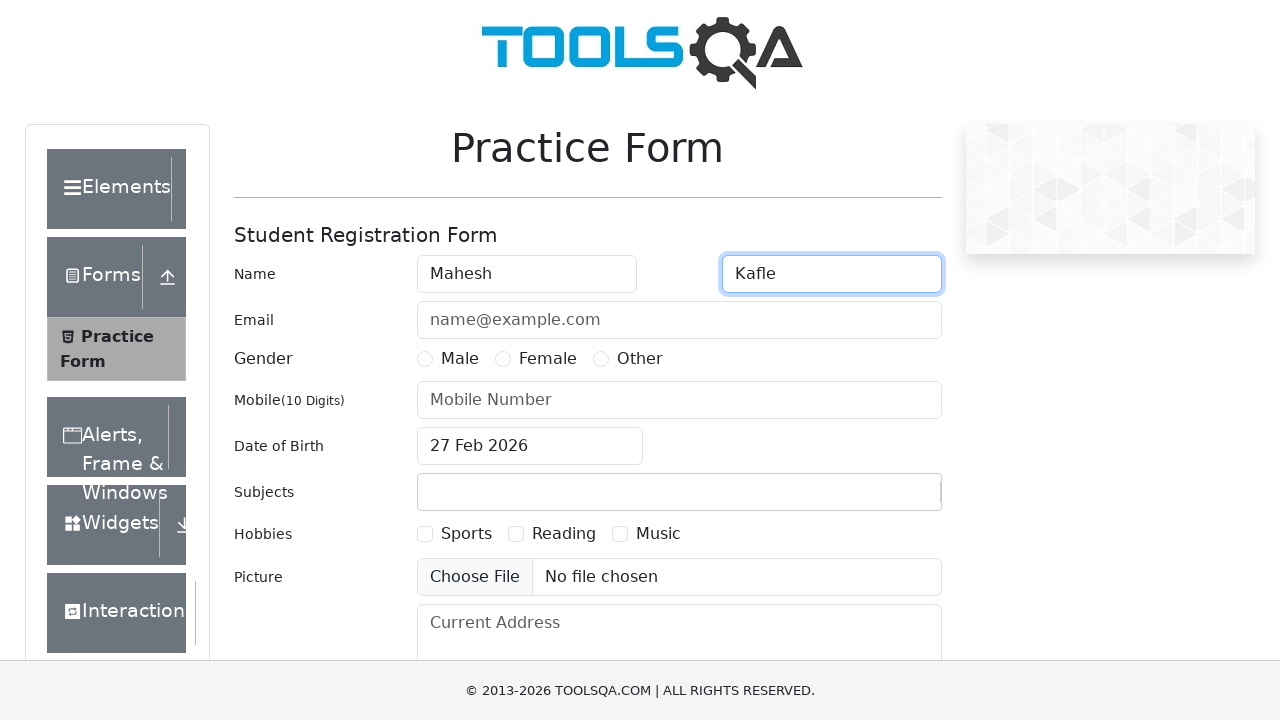

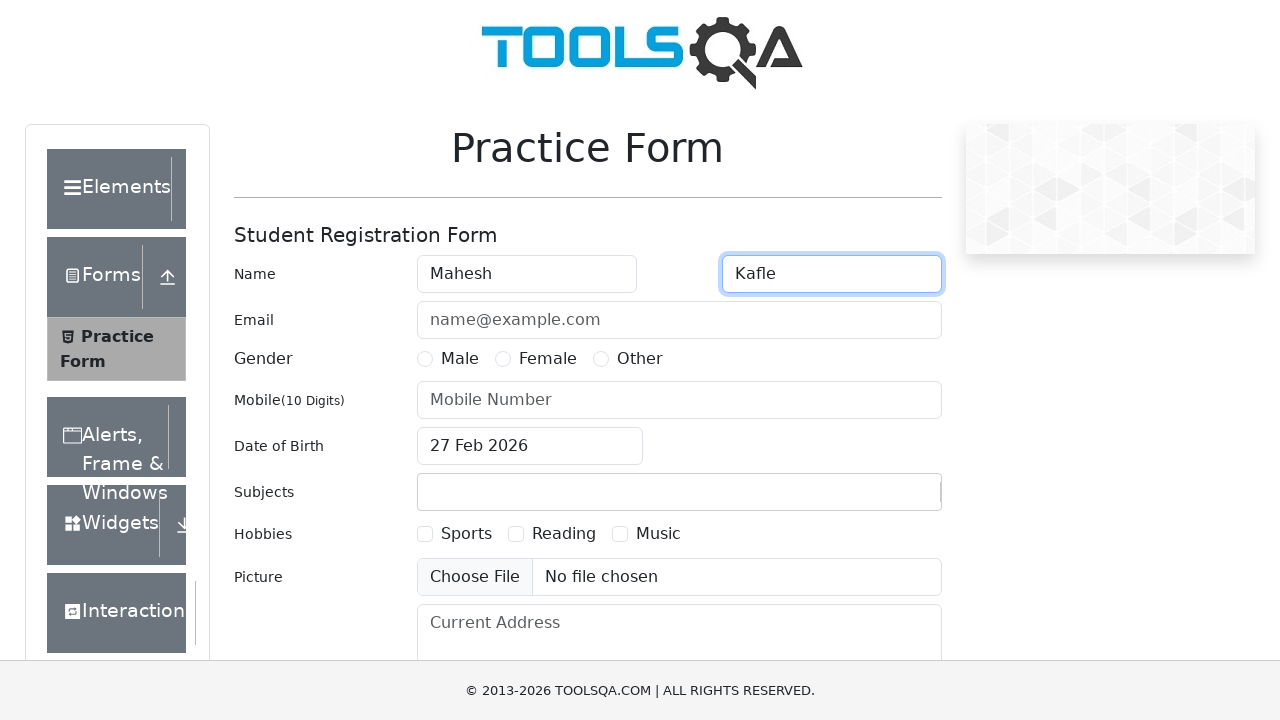